Tests a registration form by filling in required fields (first name, email, phone, address) and submitting the form, then verifies successful registration message is displayed.

Starting URL: http://suninjuly.github.io/registration2.html

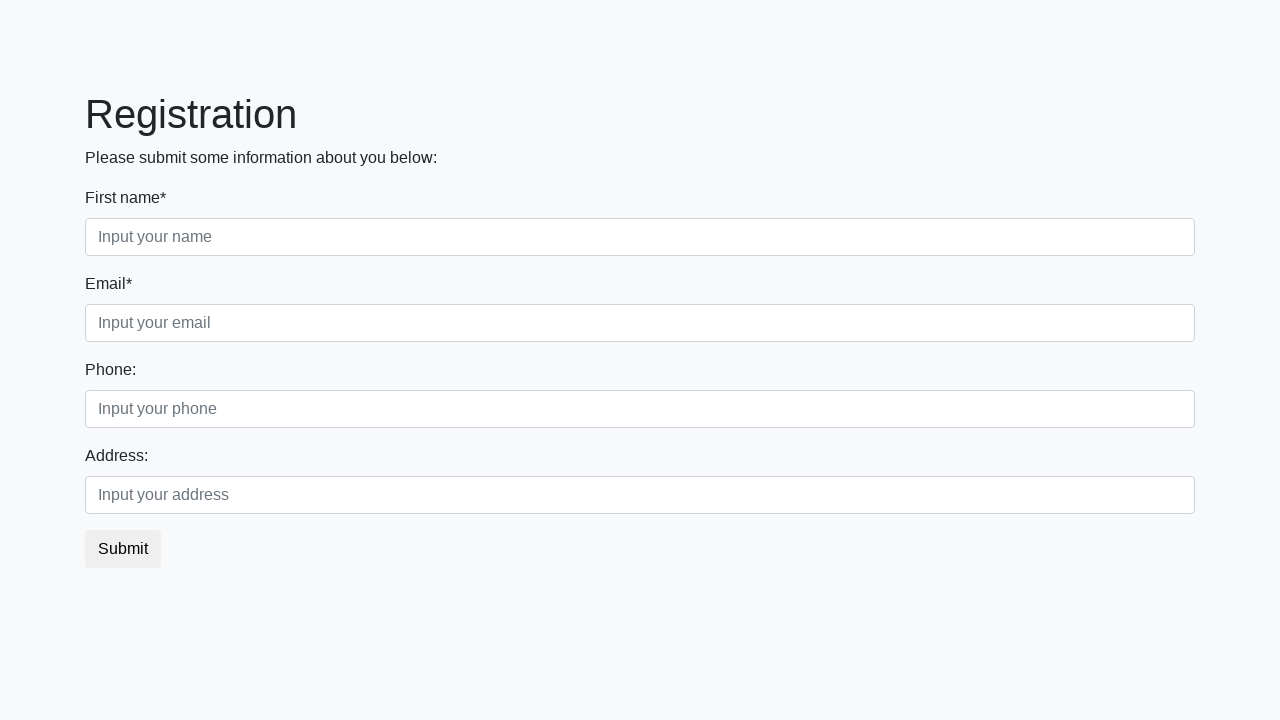

Navigated to registration form at http://suninjuly.github.io/registration2.html
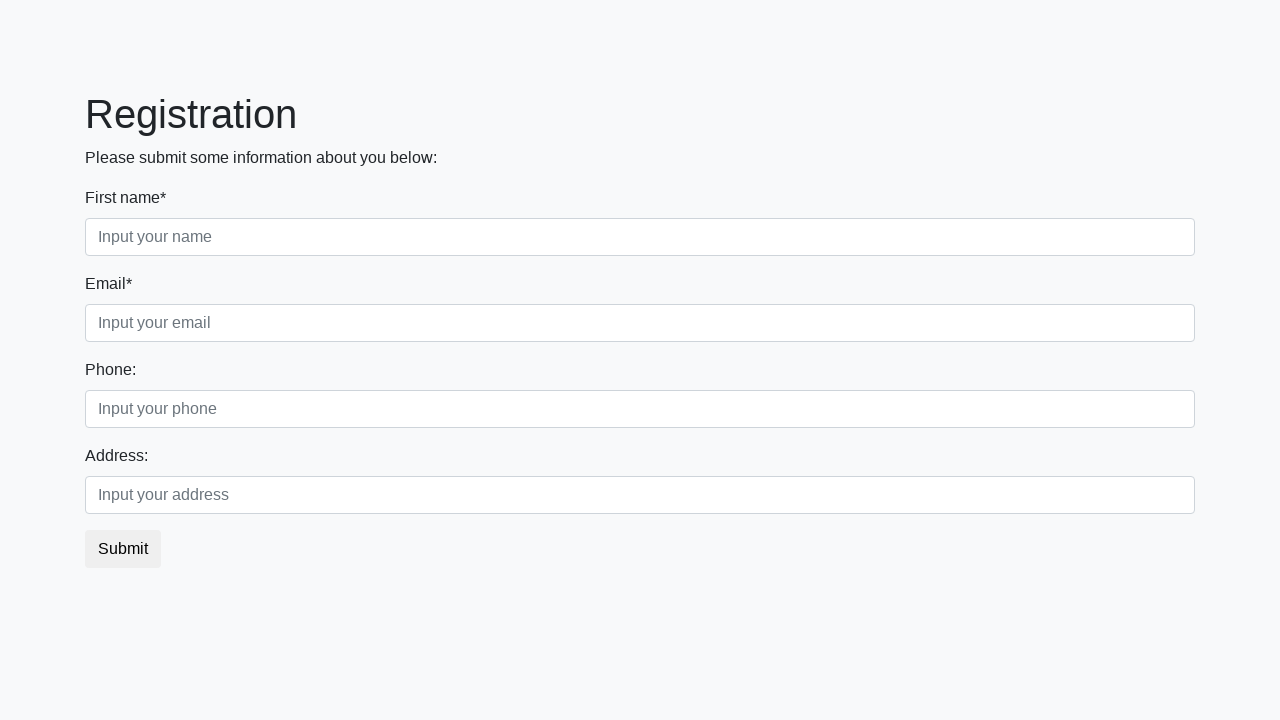

Filled first name field with 'Ivan' on input:first-of-type
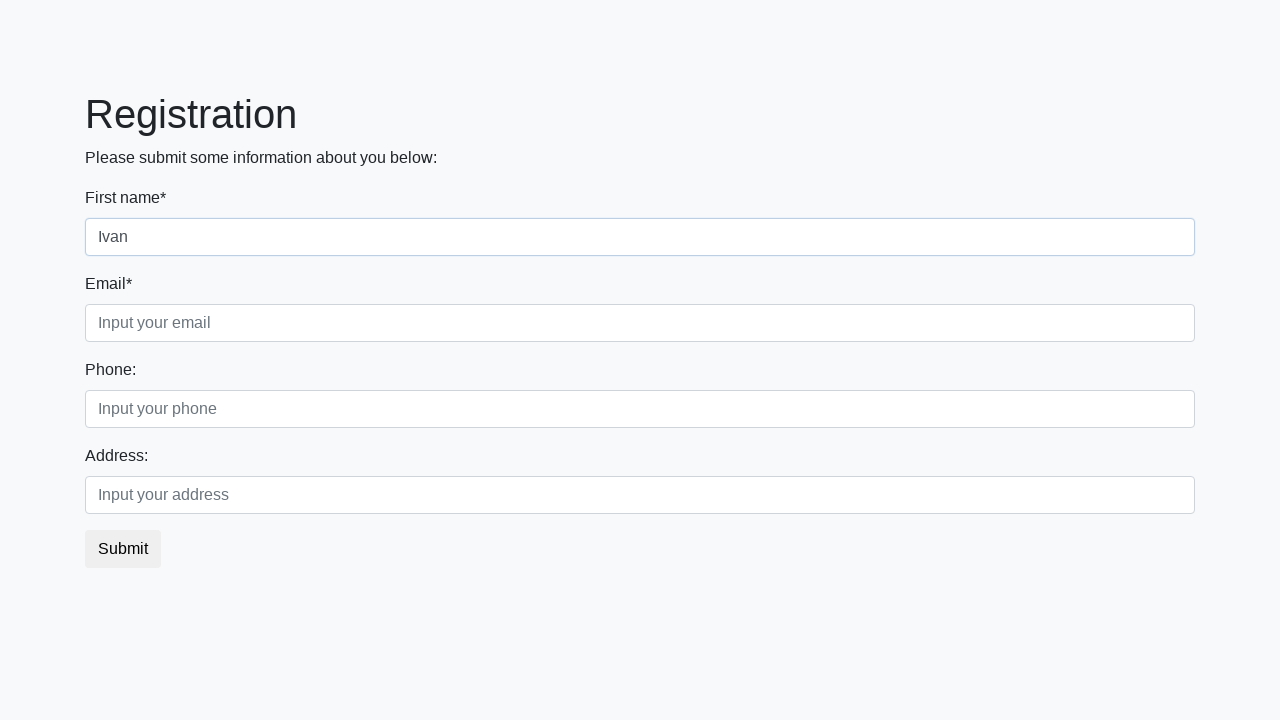

Filled email field with 'ivan@mail.ru' on input.form-control.third
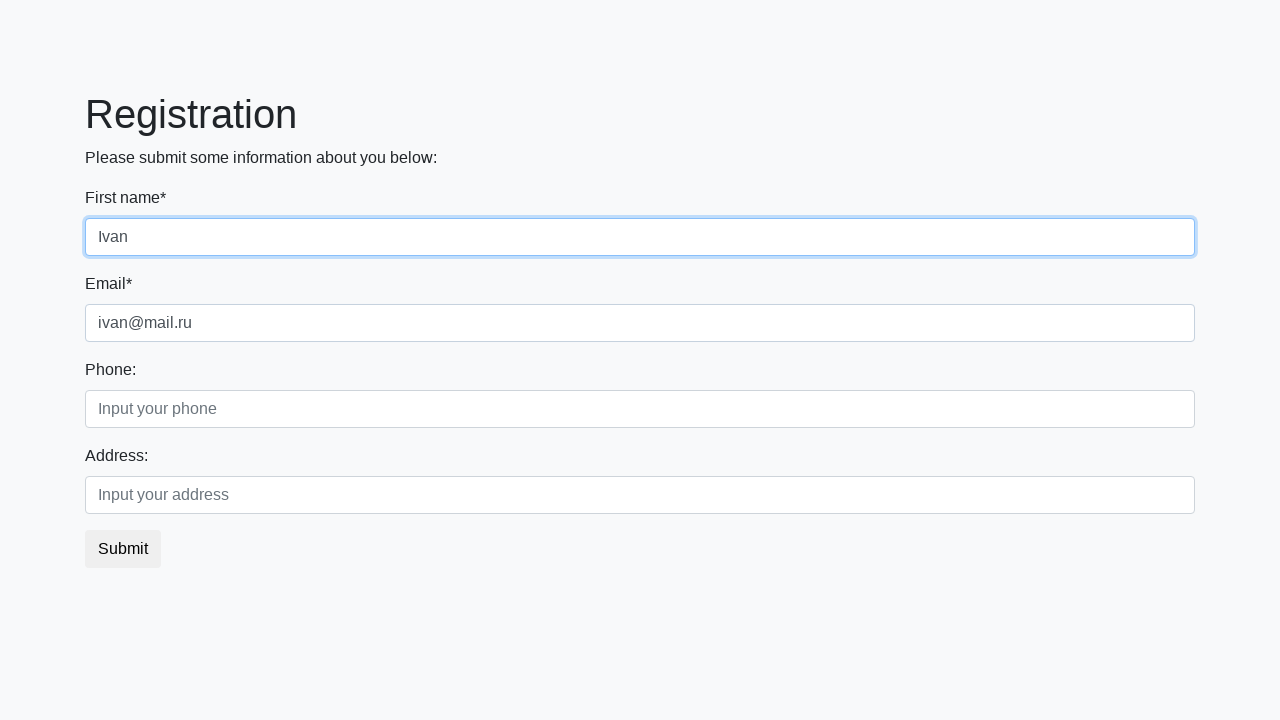

Filled phone field with '898678567456' on input >> nth=2
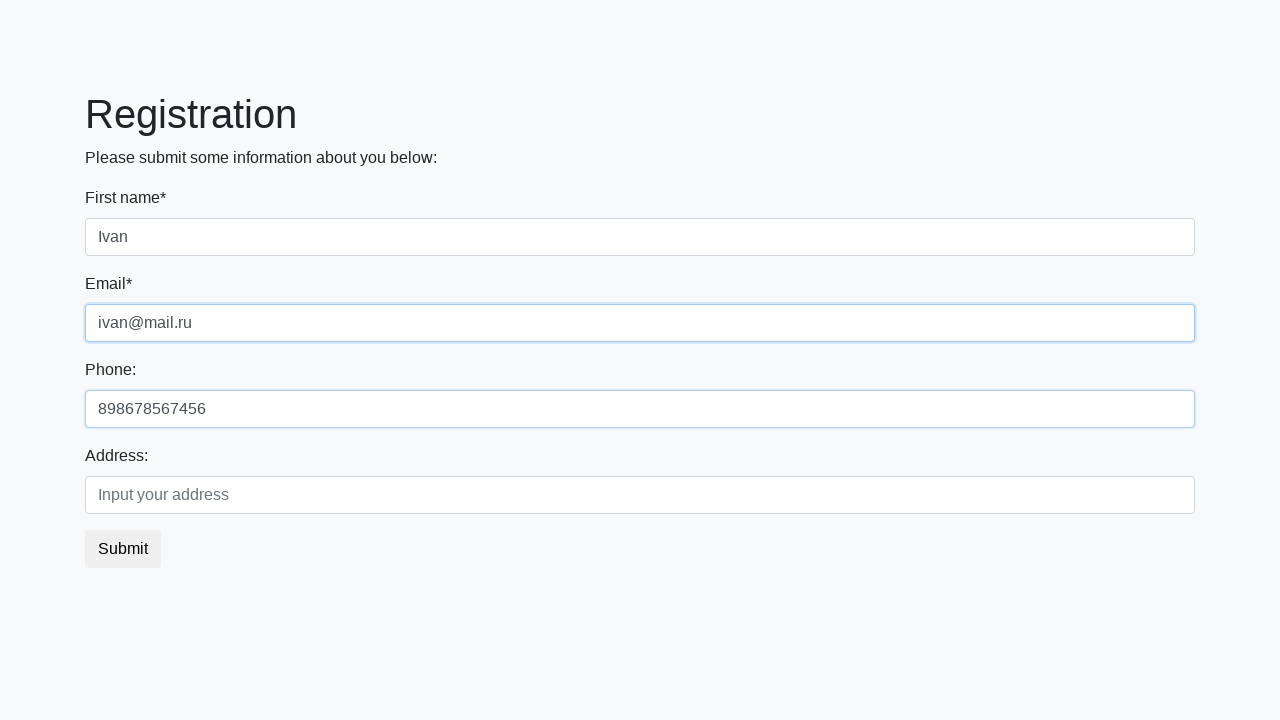

Filled address field with 'Уточкина, дом 2, кв 3' on input.form-control.second
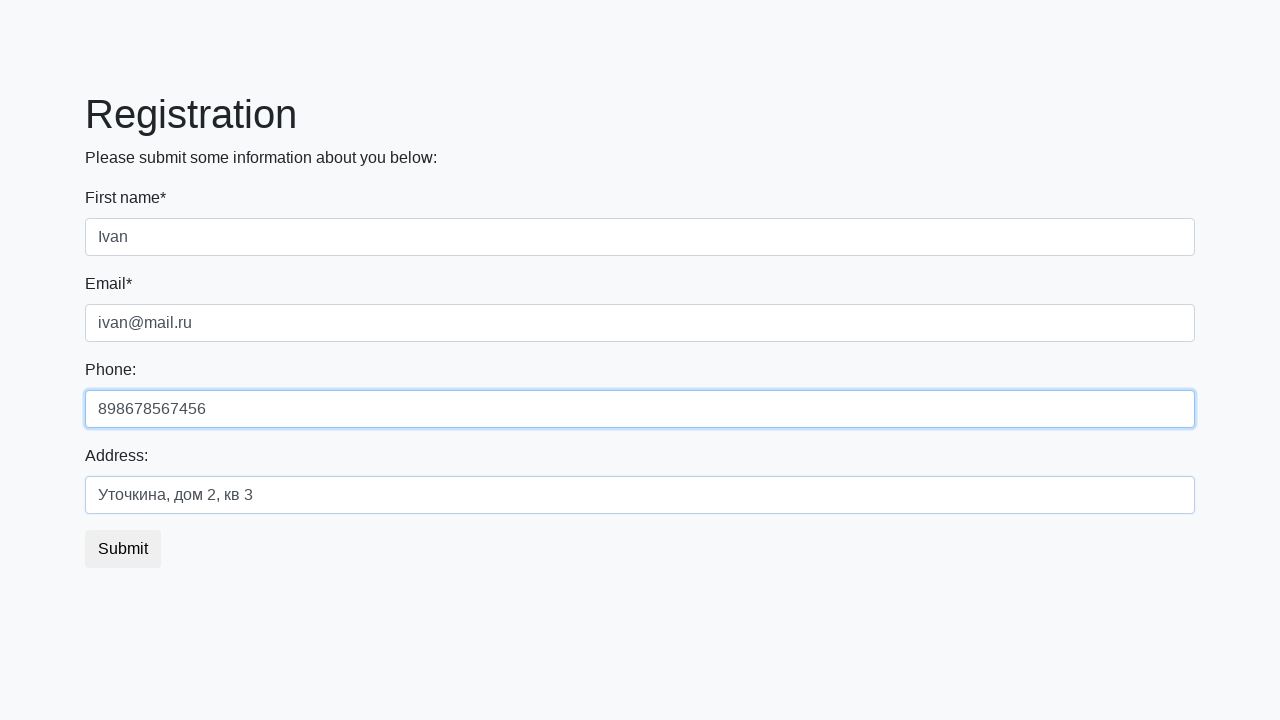

Clicked submit button to register at (123, 549) on button.btn.btn-default
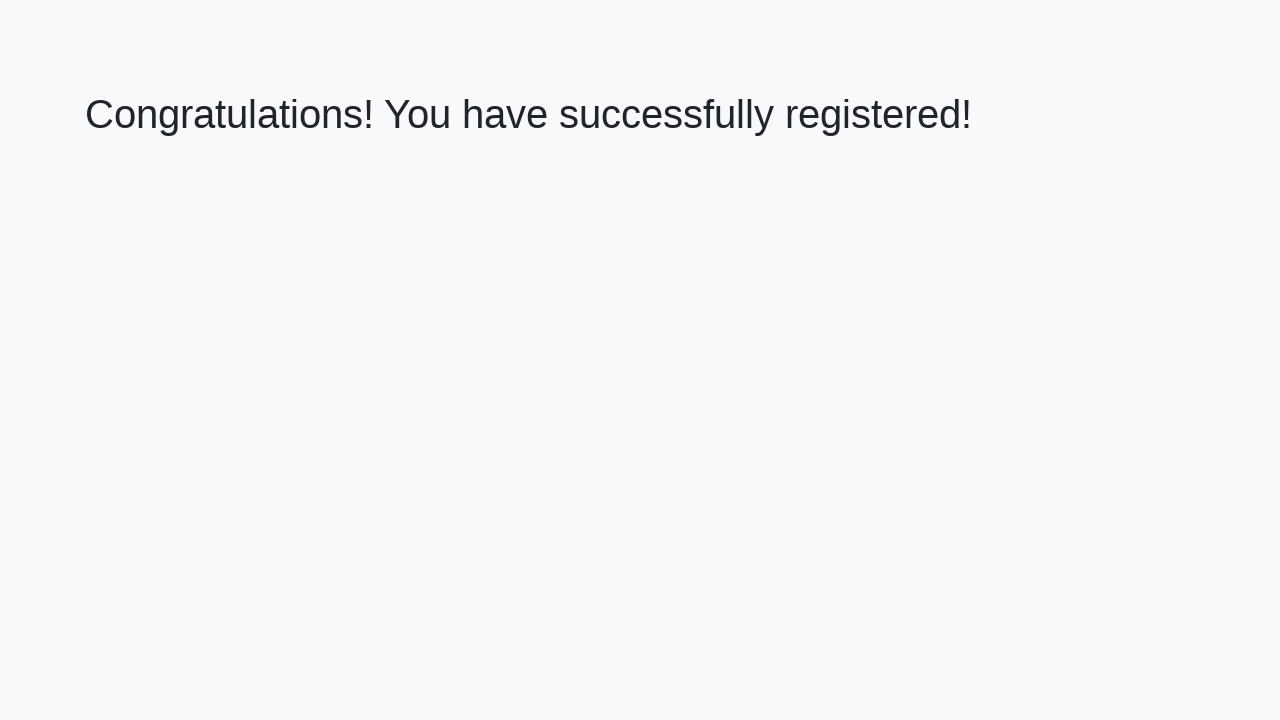

Success message heading loaded
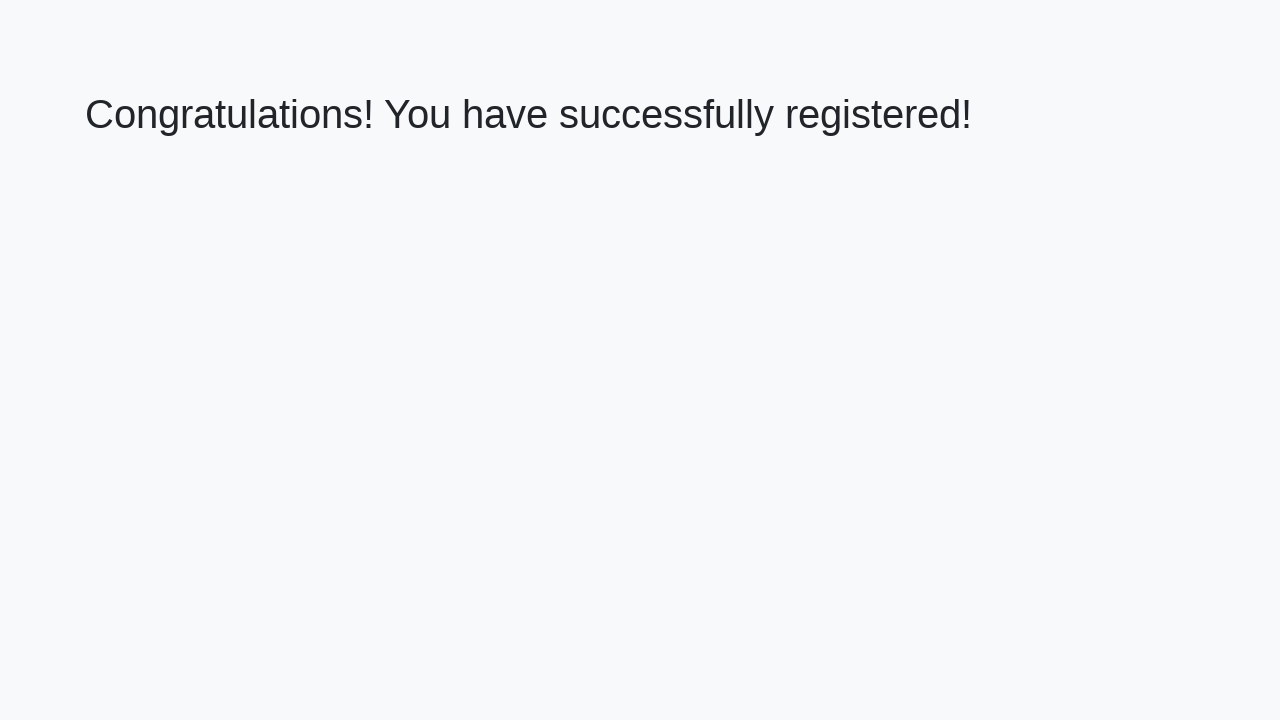

Retrieved success message text
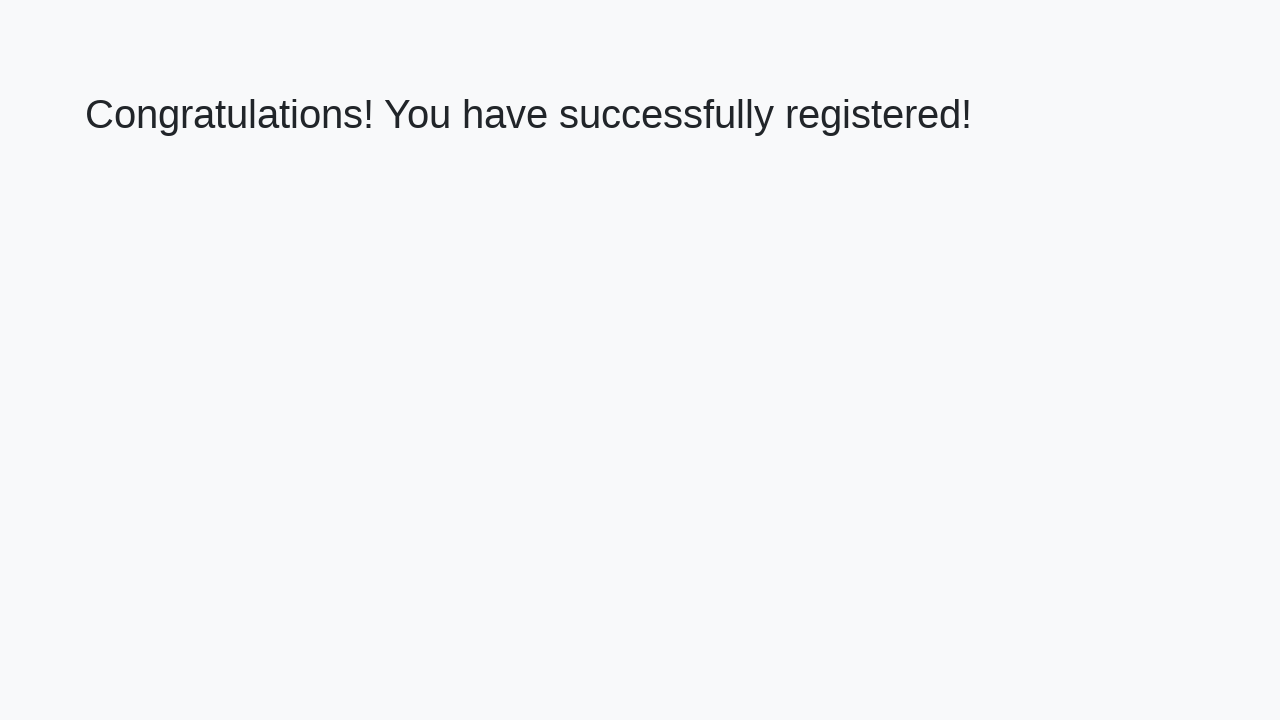

Verified successful registration message: 'Congratulations! You have successfully registered!'
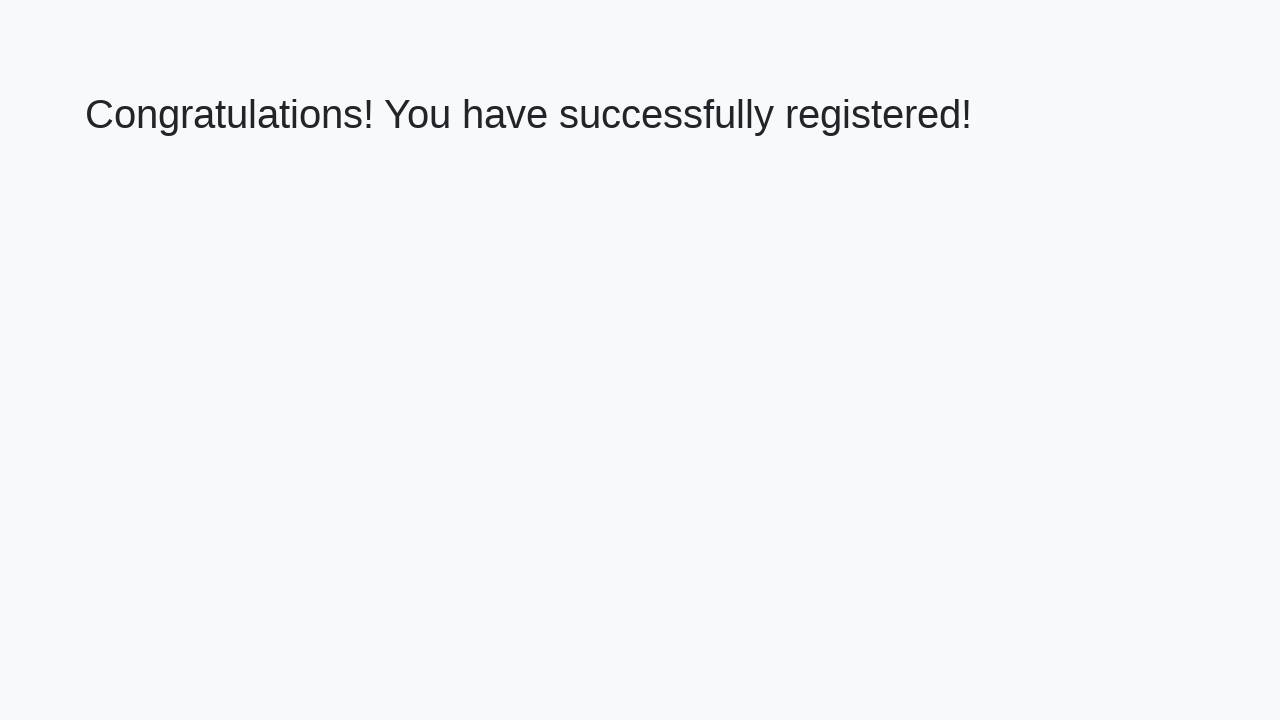

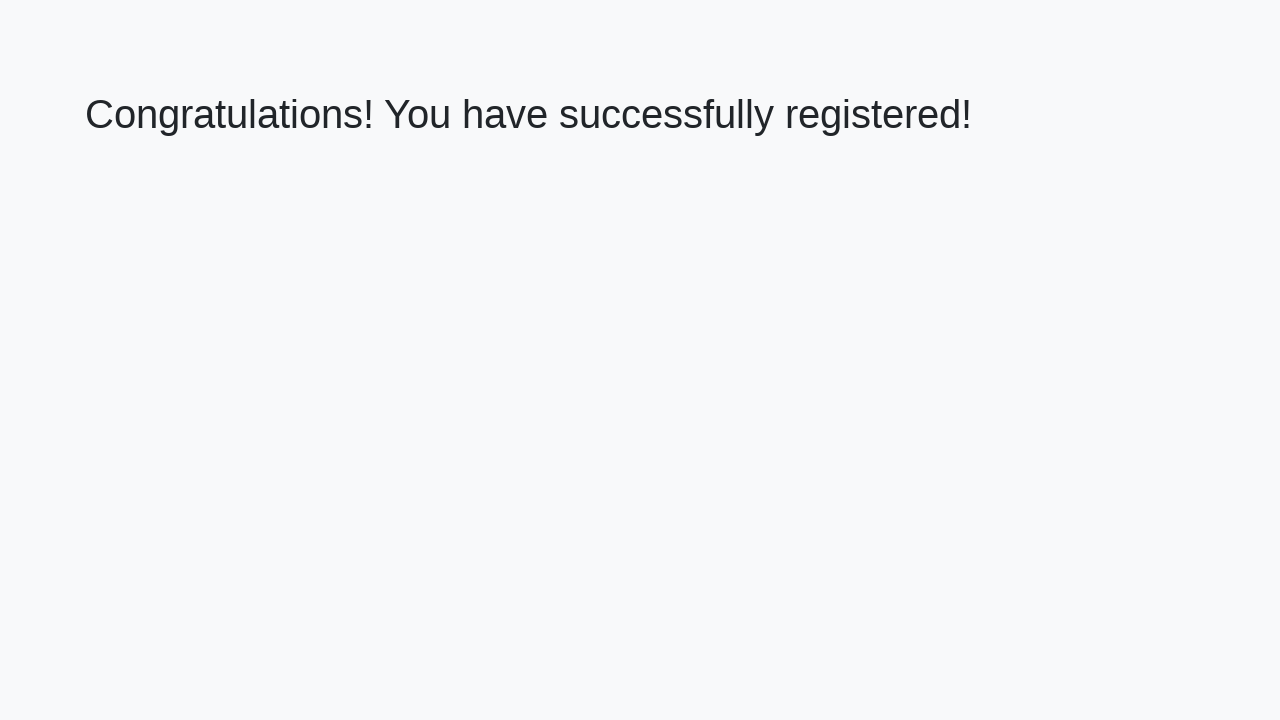